Tests dynamic controls page using explicit waits by clicking Remove button, waiting for "It's gone!" message, then clicking Add button and waiting for "It's back!" message

Starting URL: https://the-internet.herokuapp.com/dynamic_controls

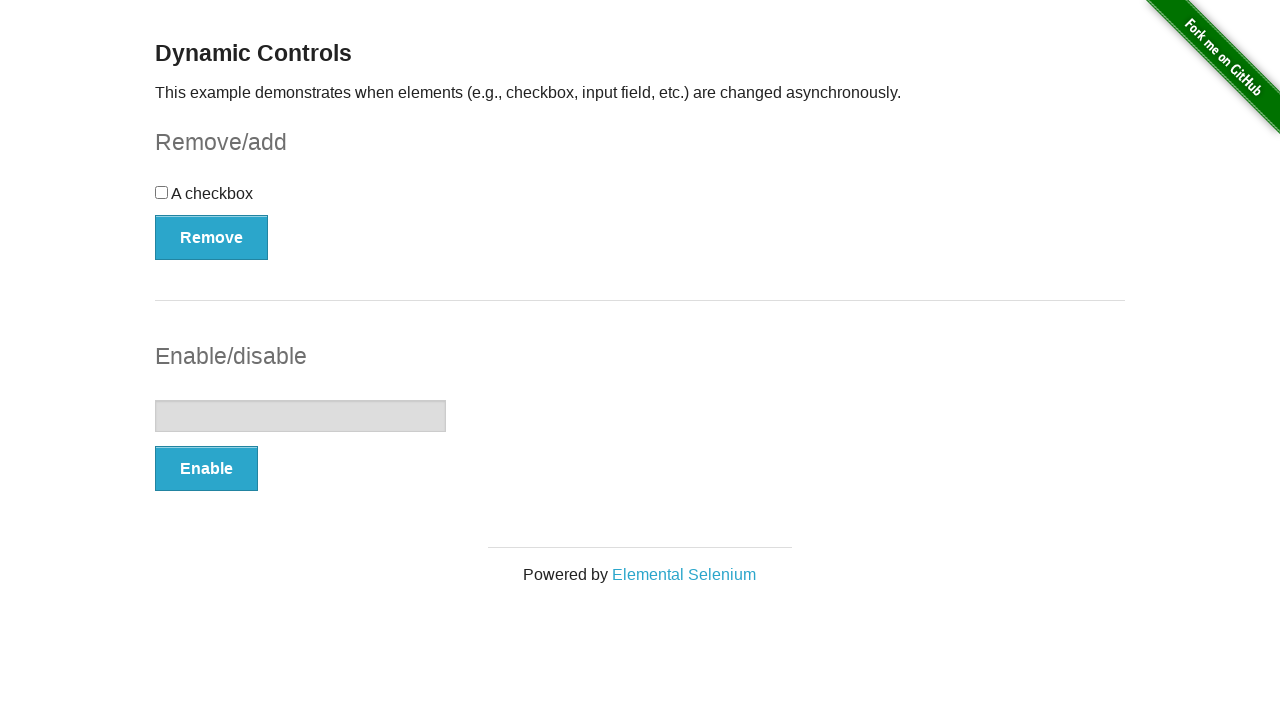

Clicked Remove button at (212, 237) on xpath=//*[text()='Remove']
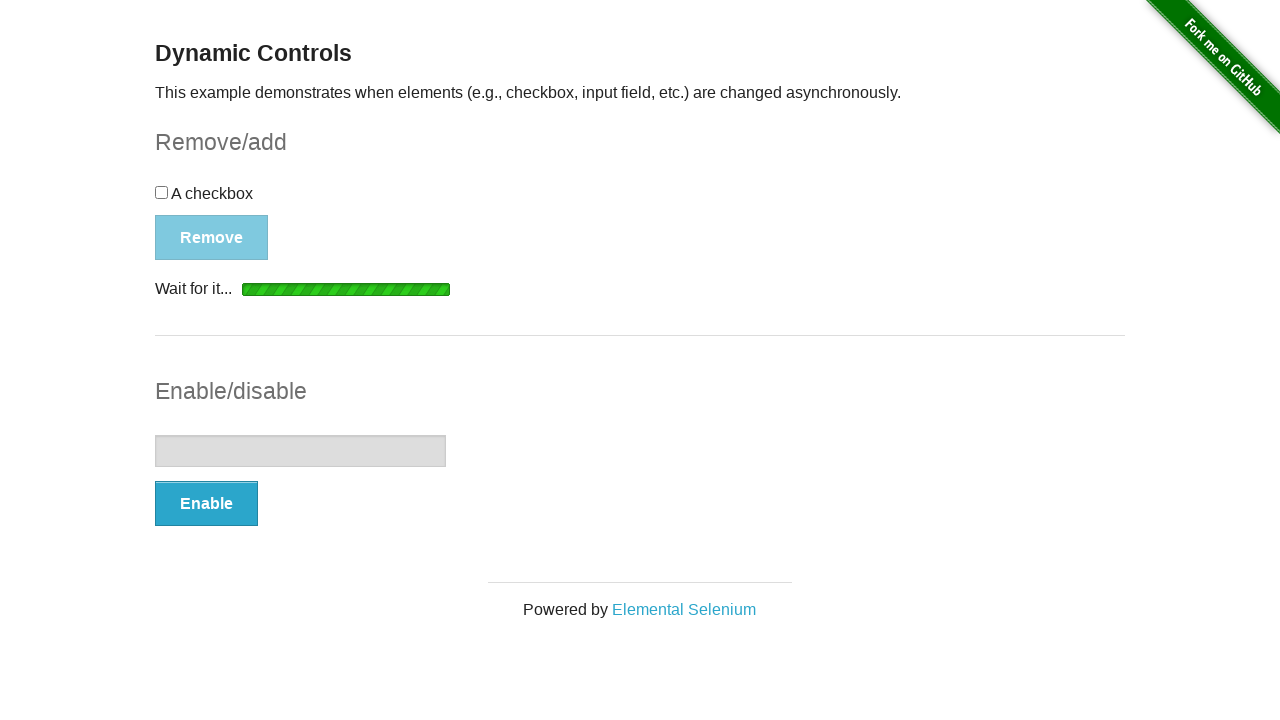

Waited for 'It's gone!' message to appear
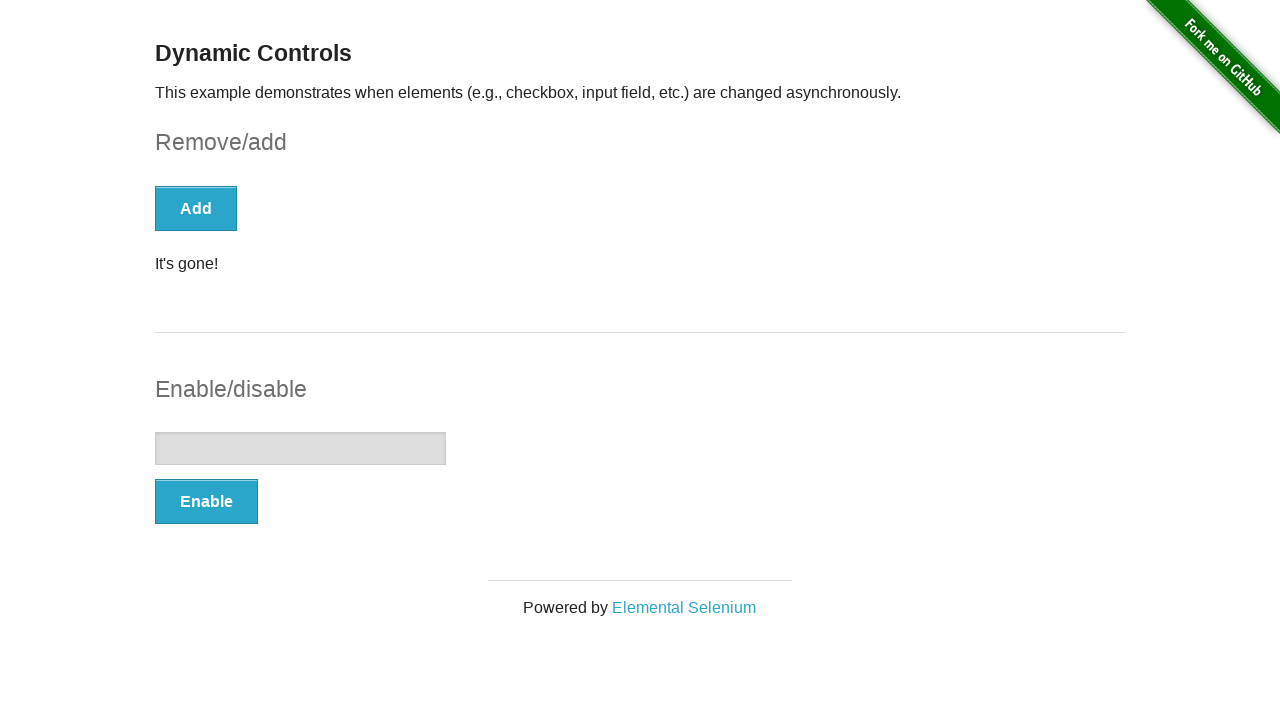

Located 'It's gone!' element
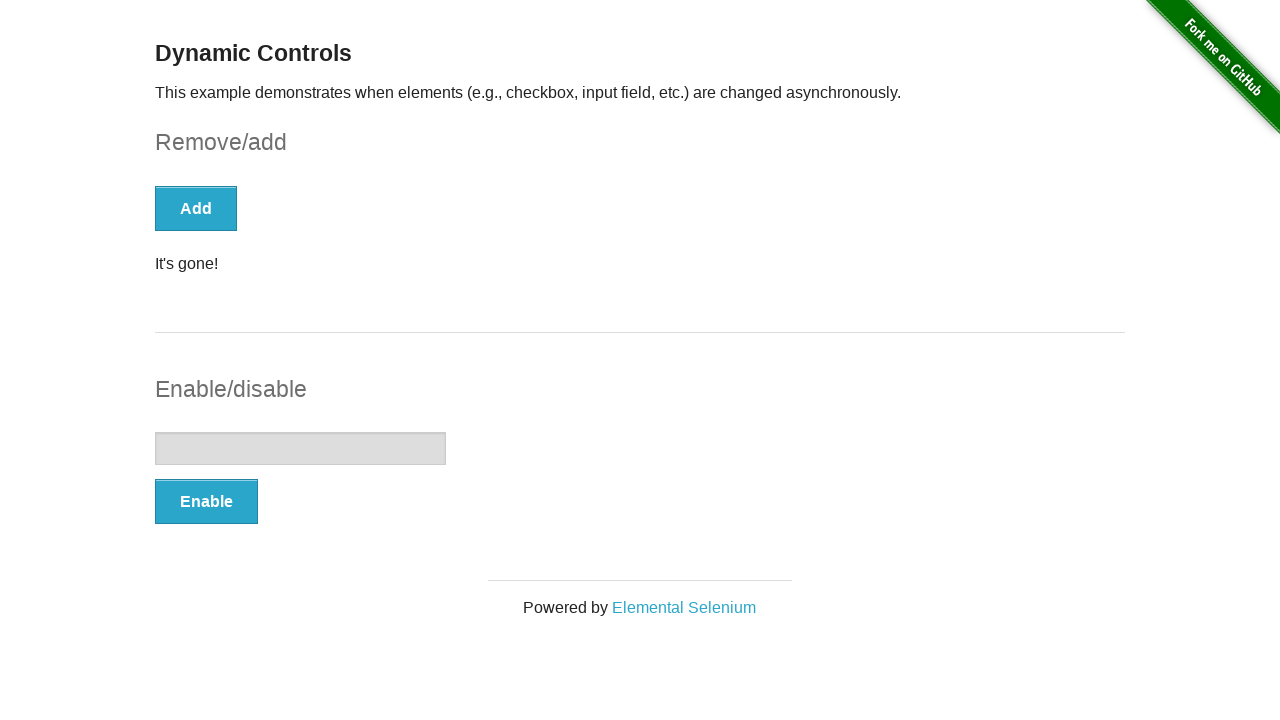

Asserted that 'It's gone!' element is visible
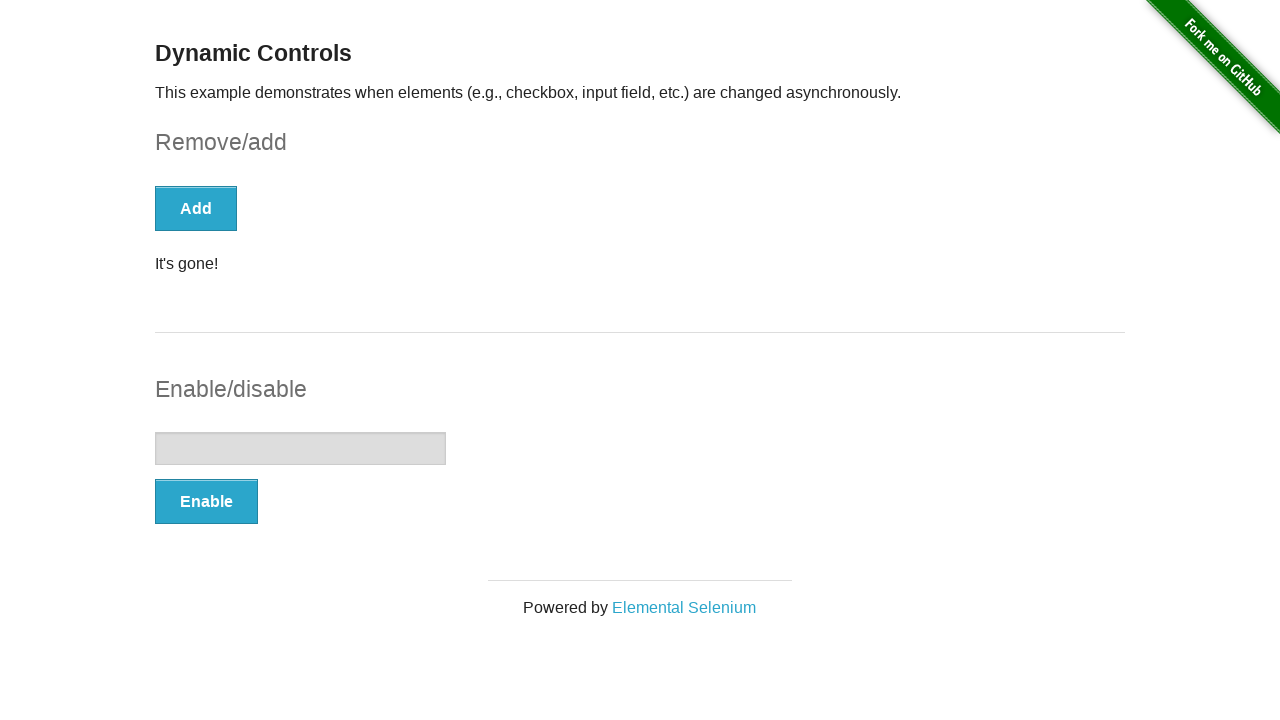

Clicked Add button at (196, 208) on xpath=//*[text()='Add']
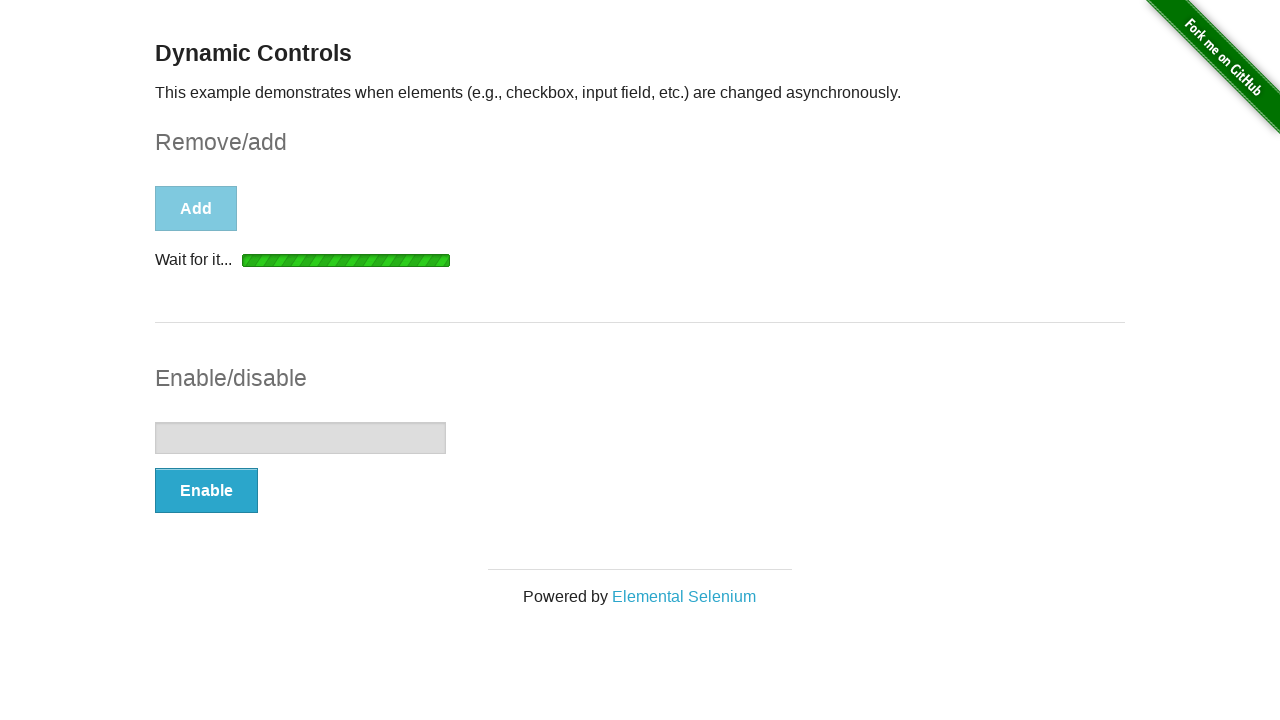

Waited for 'It's back!' message to appear
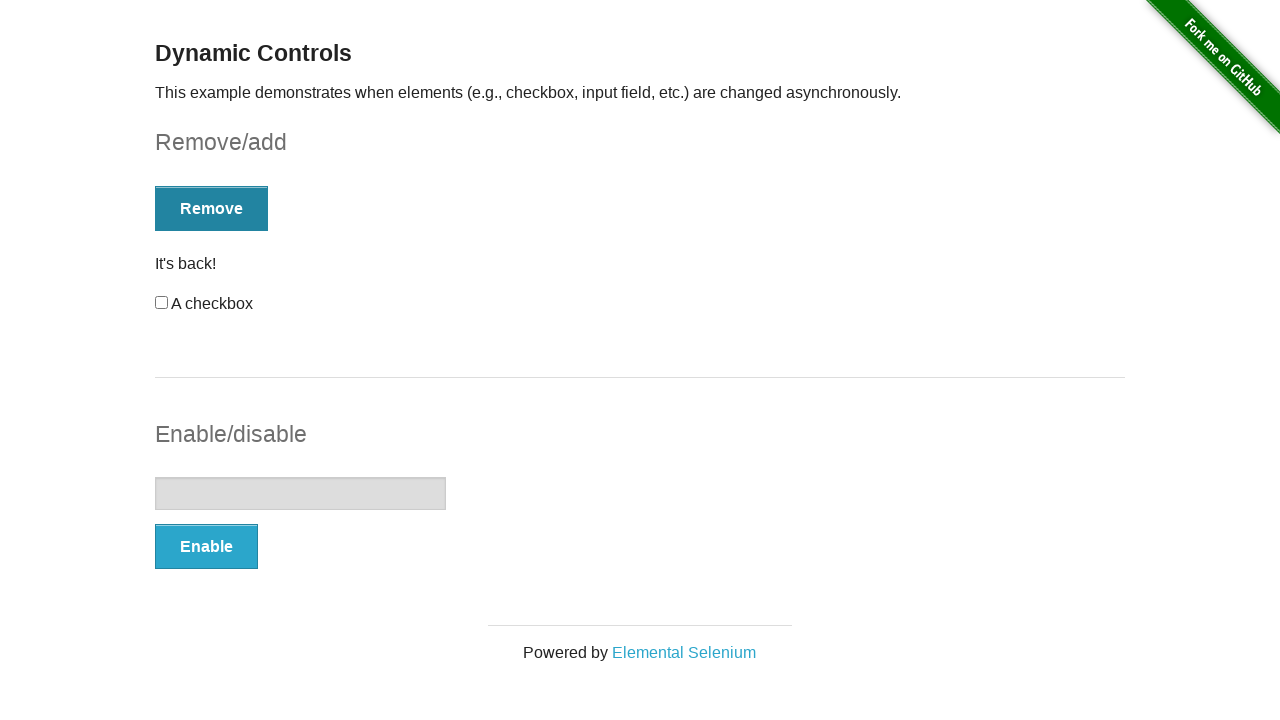

Located 'It's back!' element
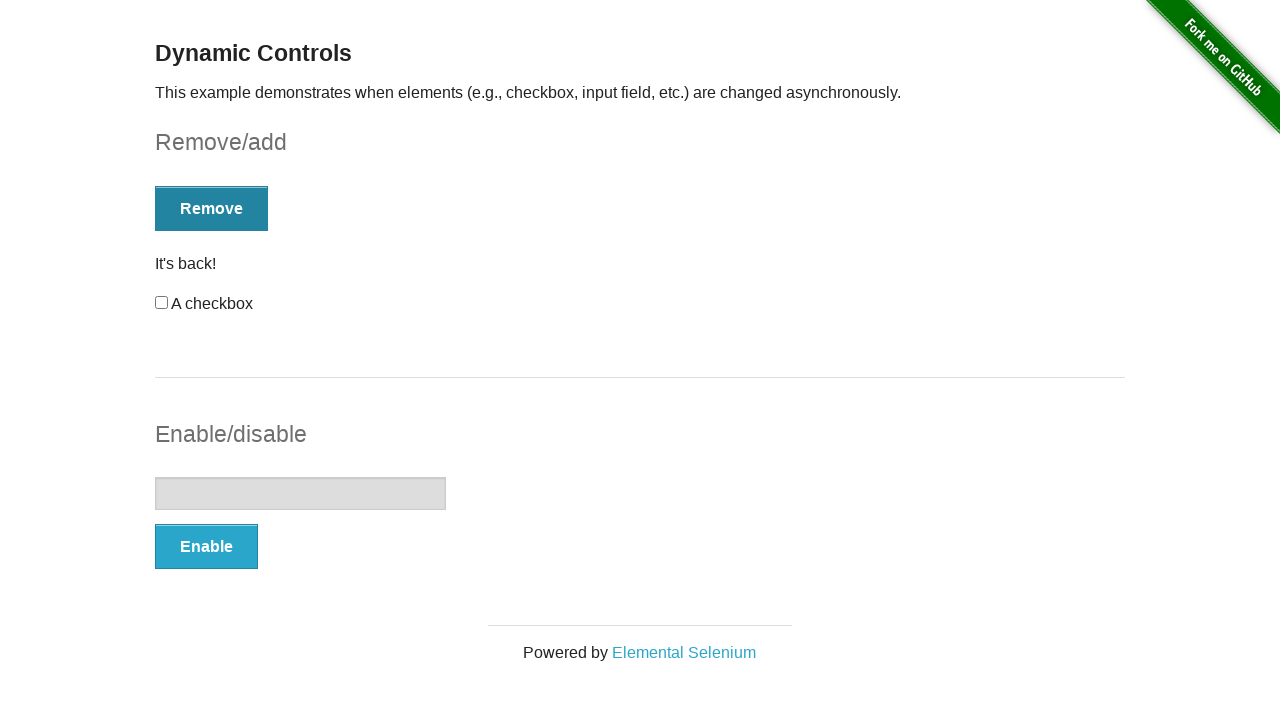

Asserted that 'It's back!' element is visible
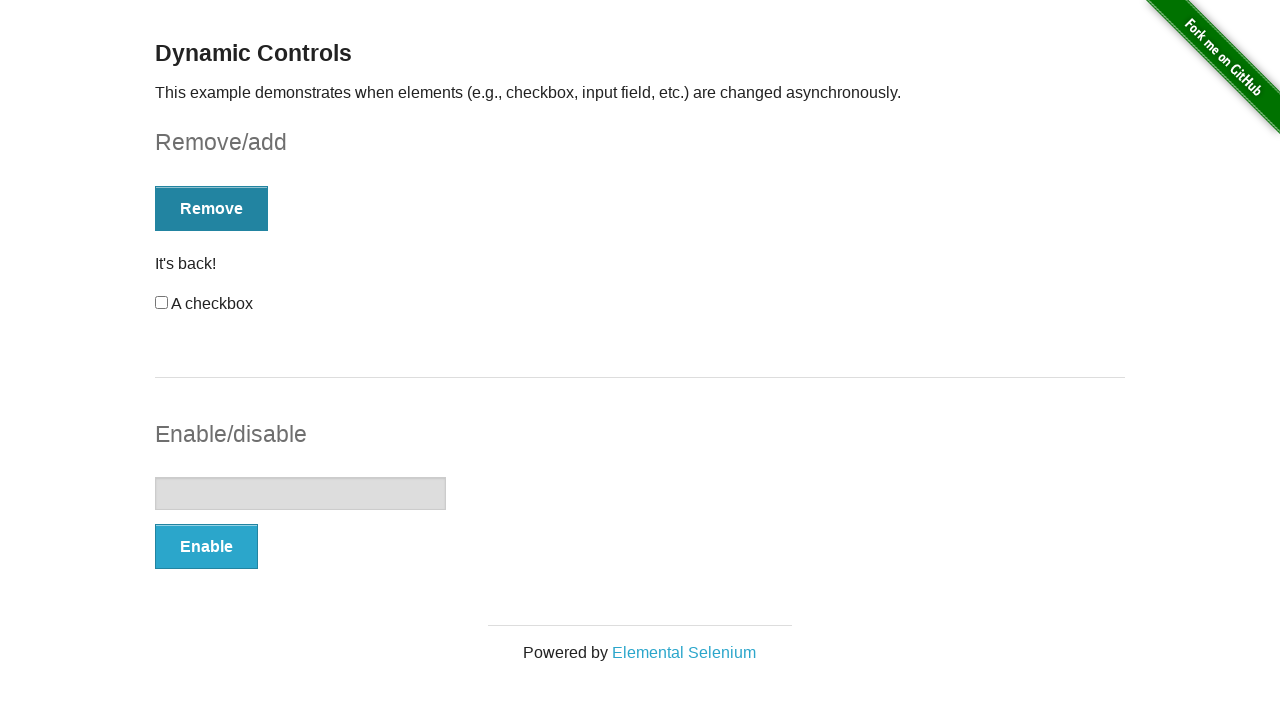

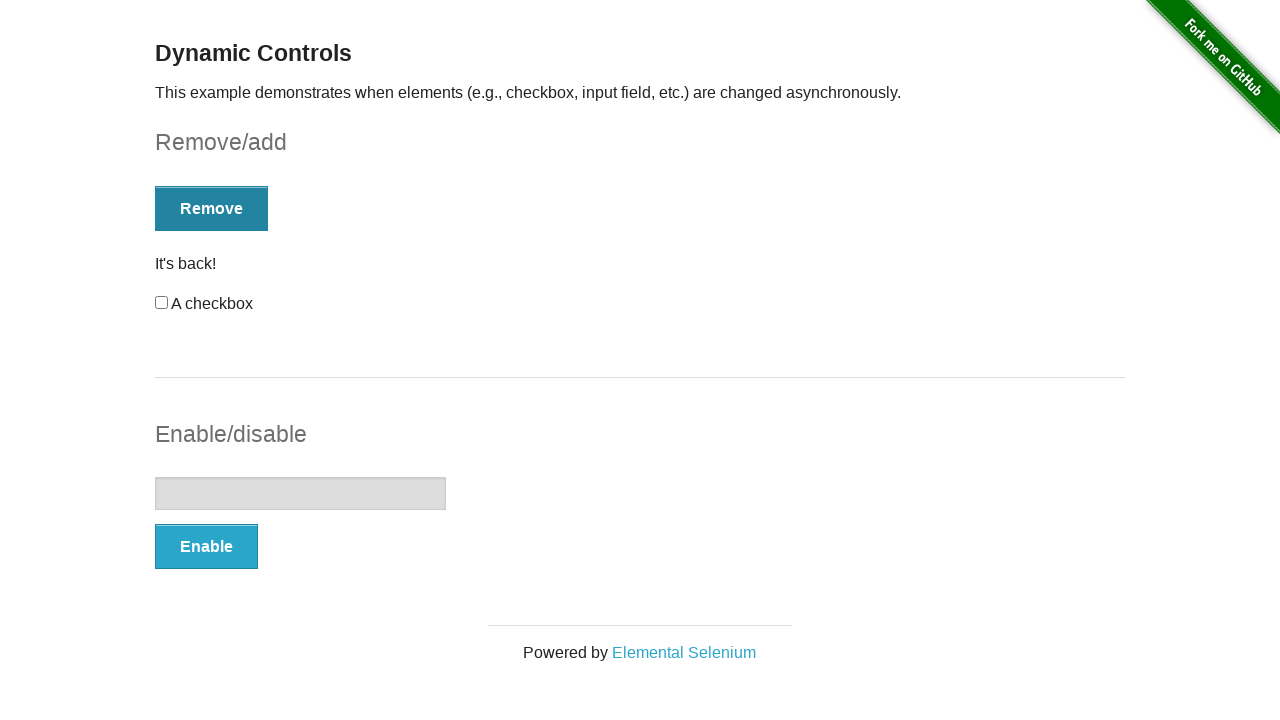